Solves a math problem on the page by extracting a value, calculating a result using logarithm, and submitting the answer along with checkbox selections

Starting URL: http://suninjuly.github.io/math.html

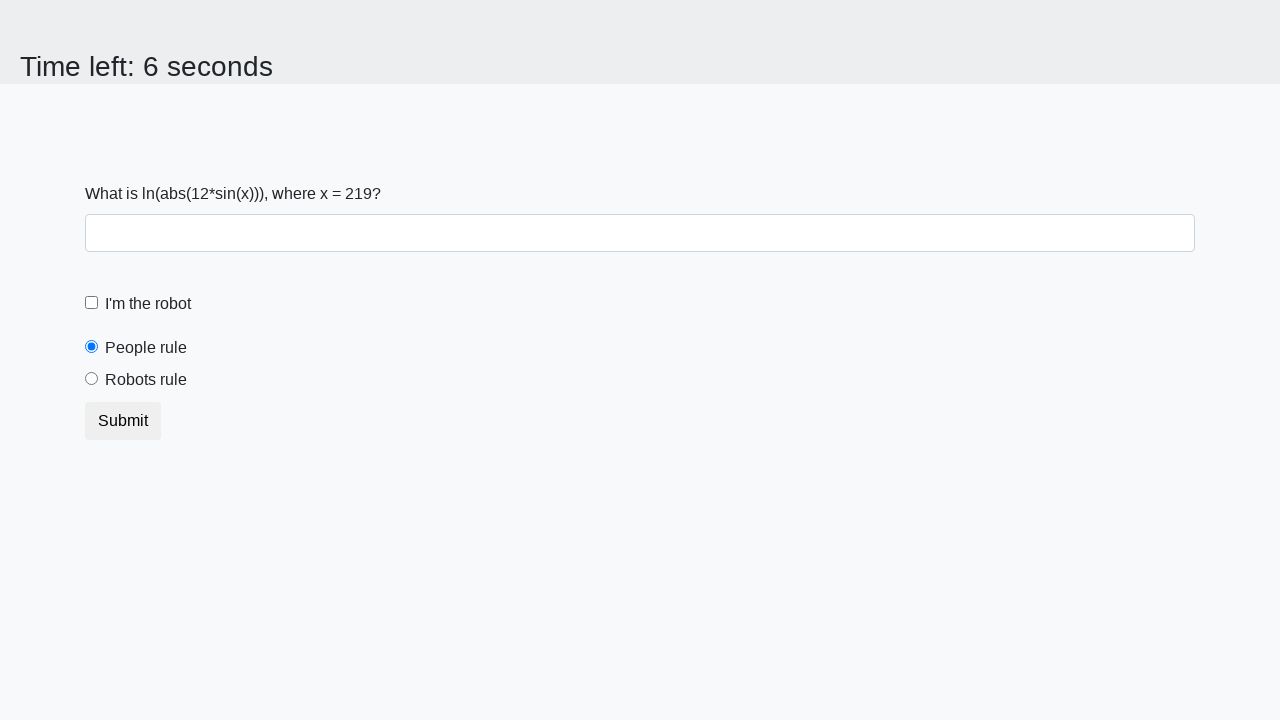

Located the math problem value element
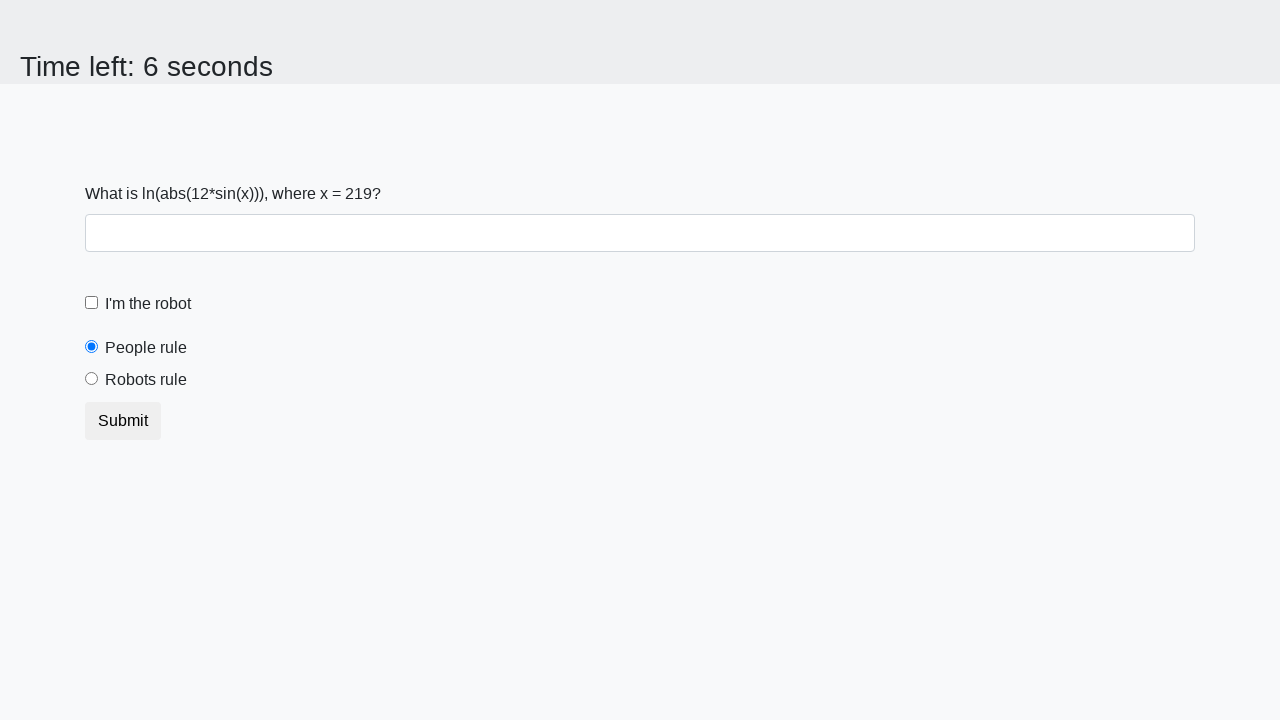

Extracted math problem value: 219
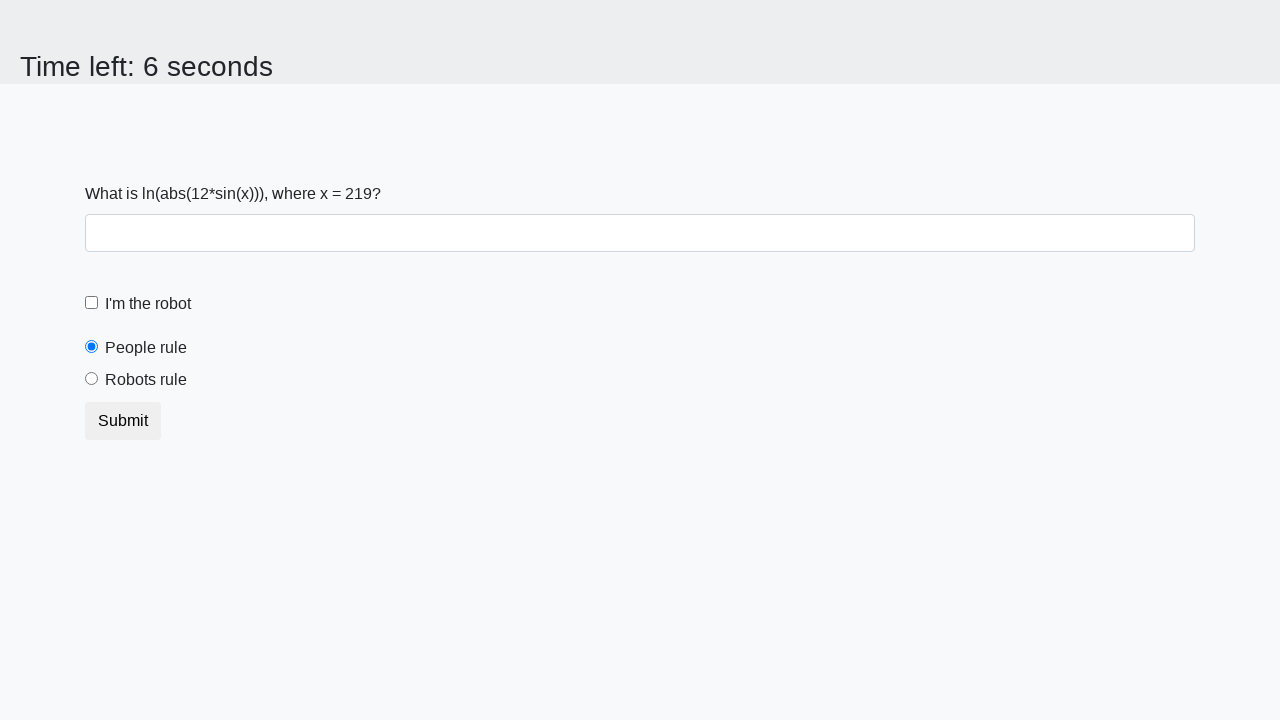

Calculated logarithm result: 2.2497091677401713
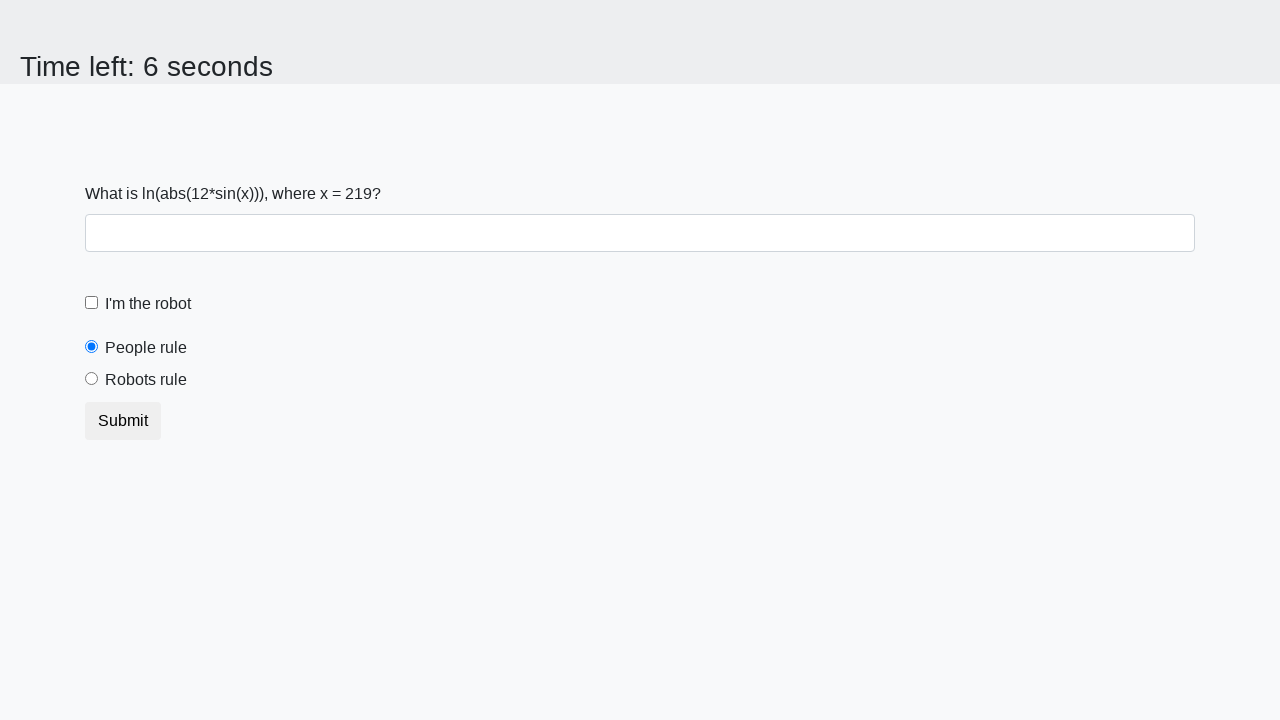

Filled answer field with calculated value: 2.2497091677401713 on #answer
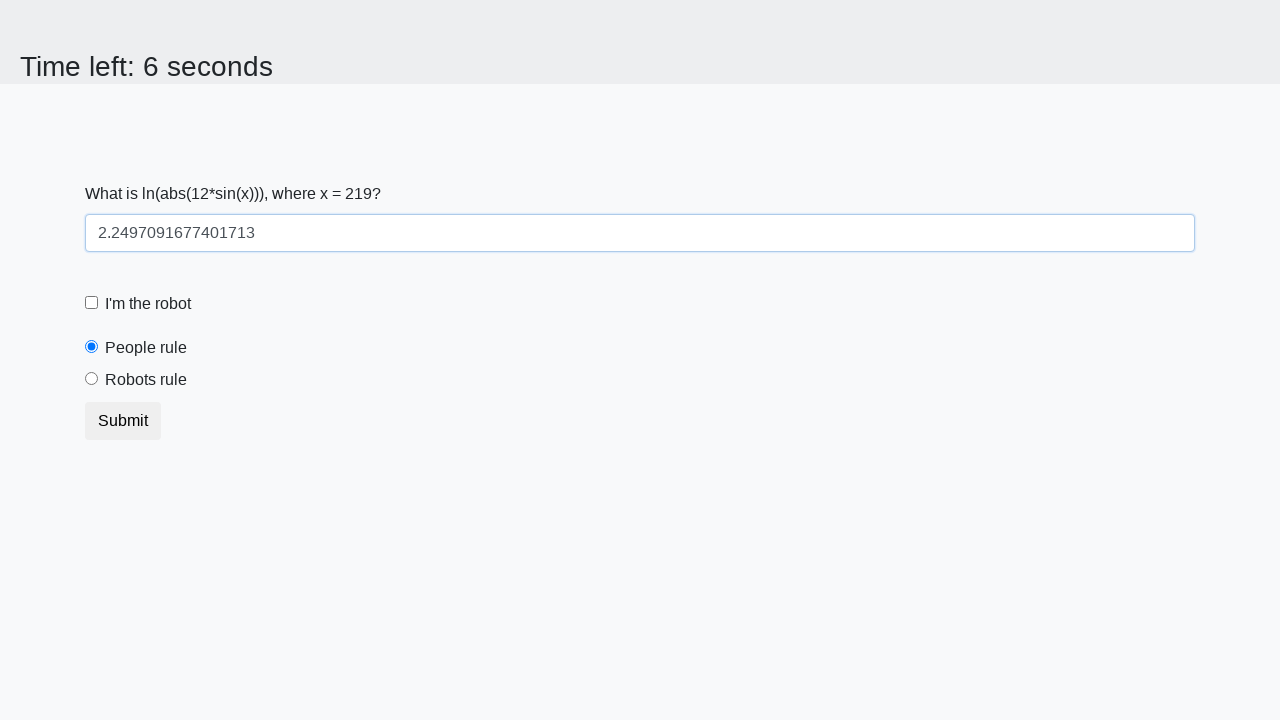

Clicked robot checkbox at (92, 303) on #robotCheckbox
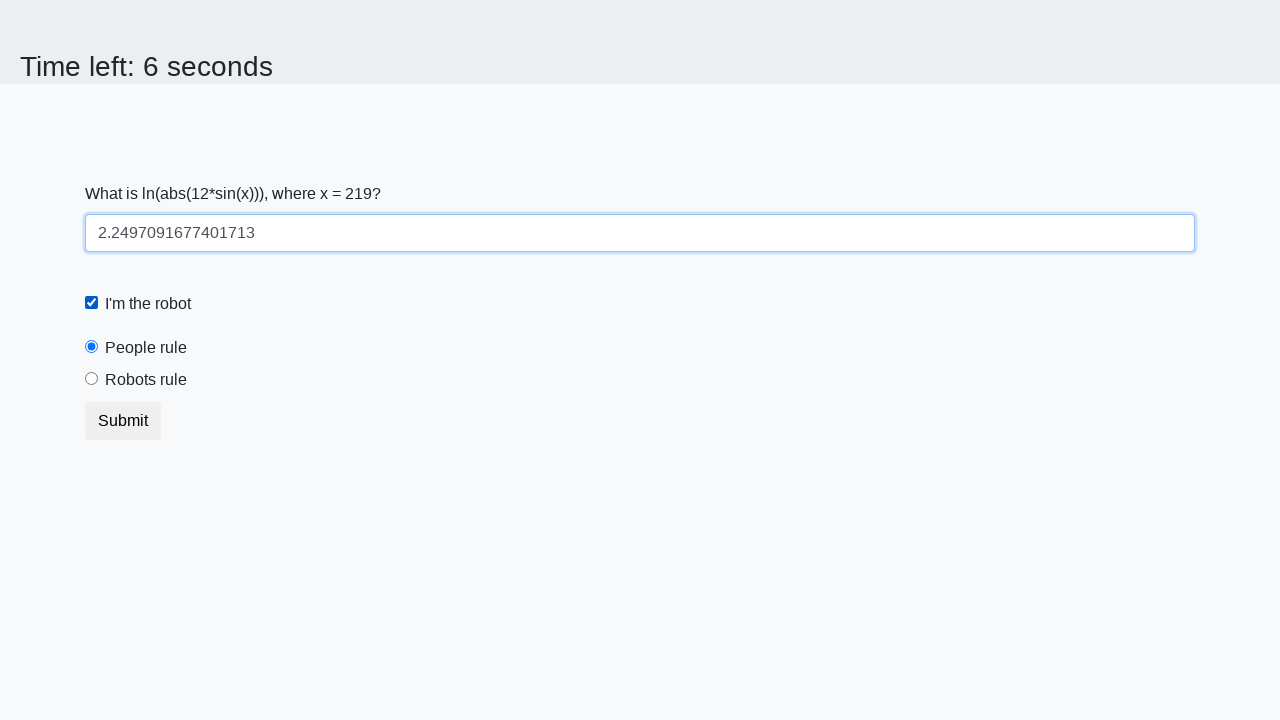

Selected robots rule radio button at (92, 379) on #robotsRule
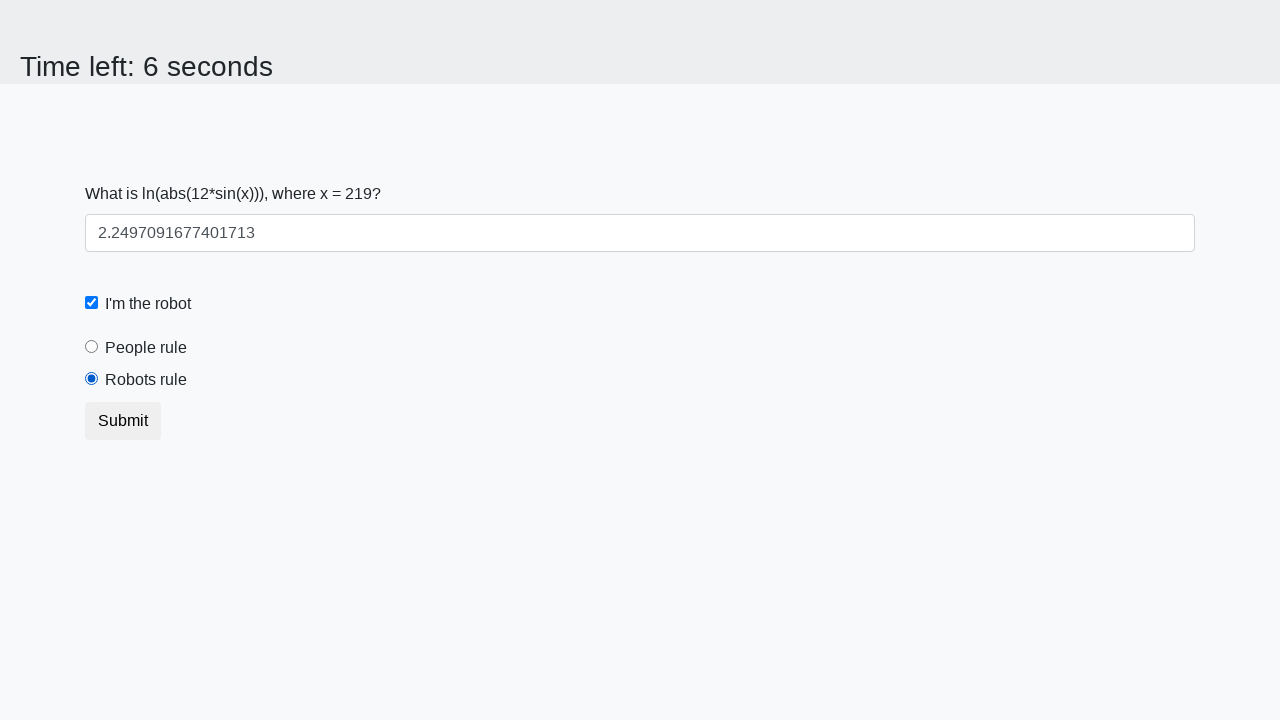

Clicked submit button to submit the form at (123, 421) on xpath=//button
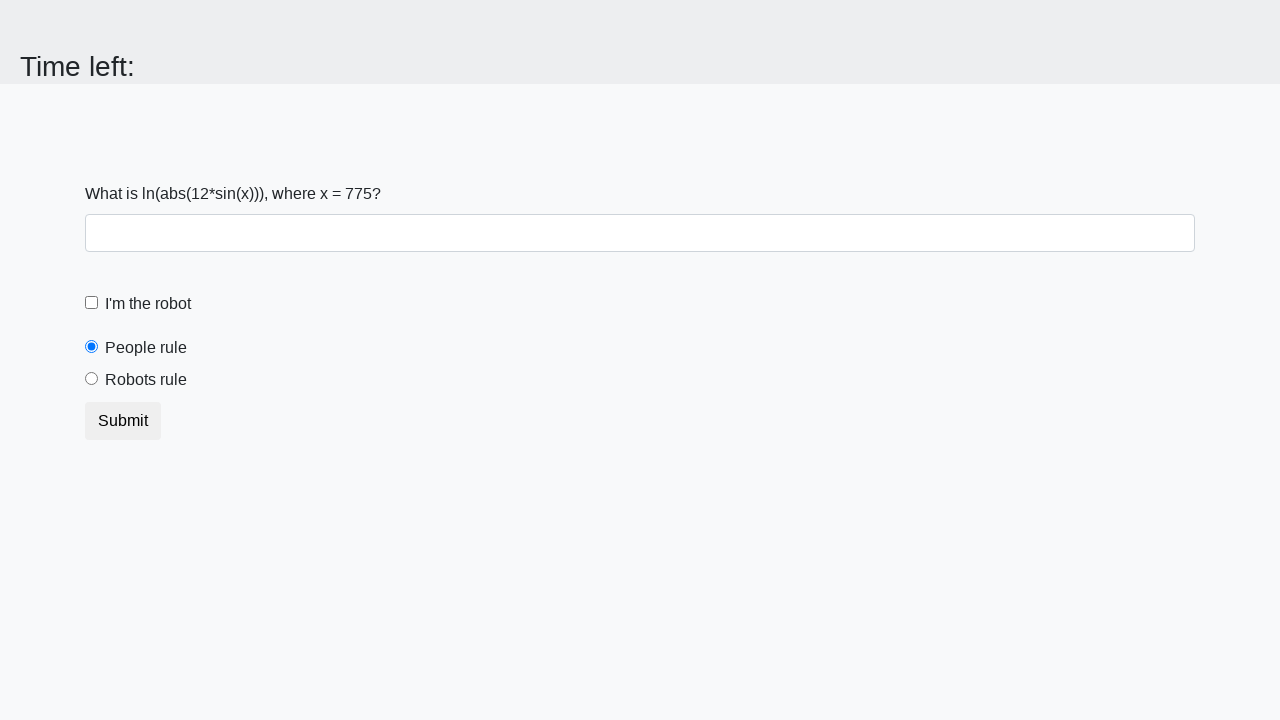

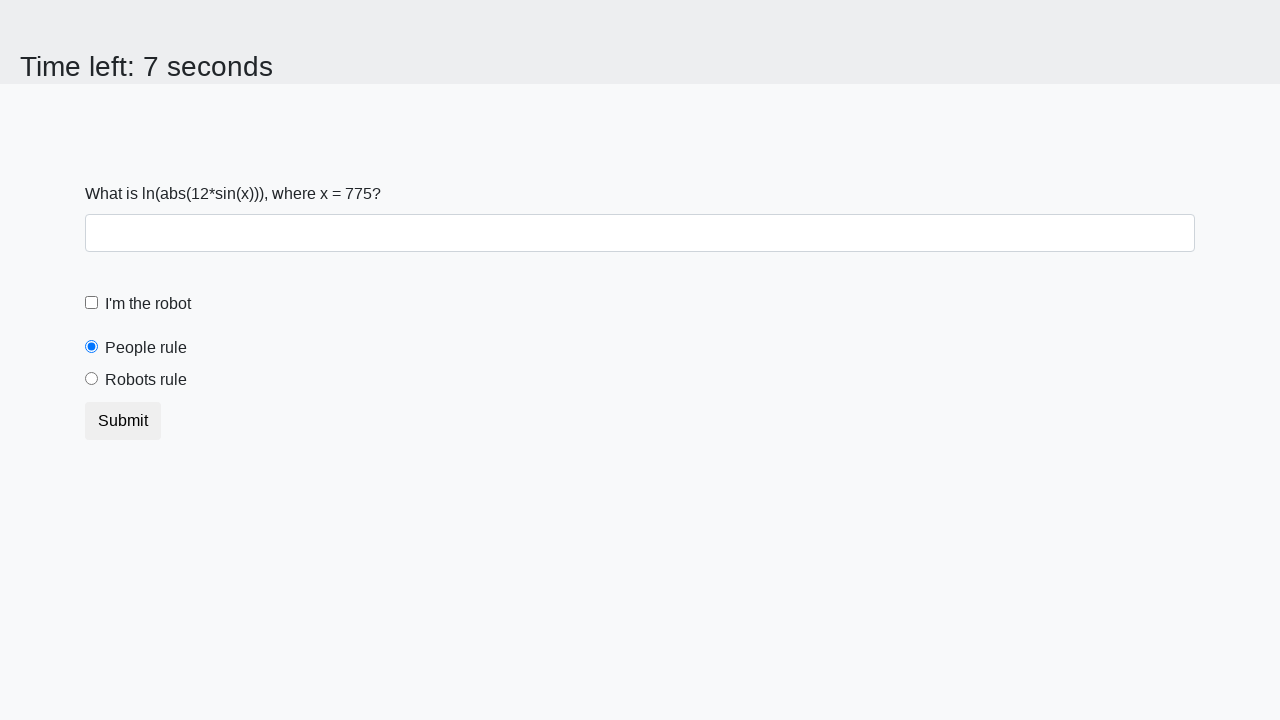